Tests an e-commerce add-to-cart flow on Google's demo store by navigating to the homepage, clicking on a product, and adding it to the cart.

Starting URL: https://enhancedecommerce.appspot.com/

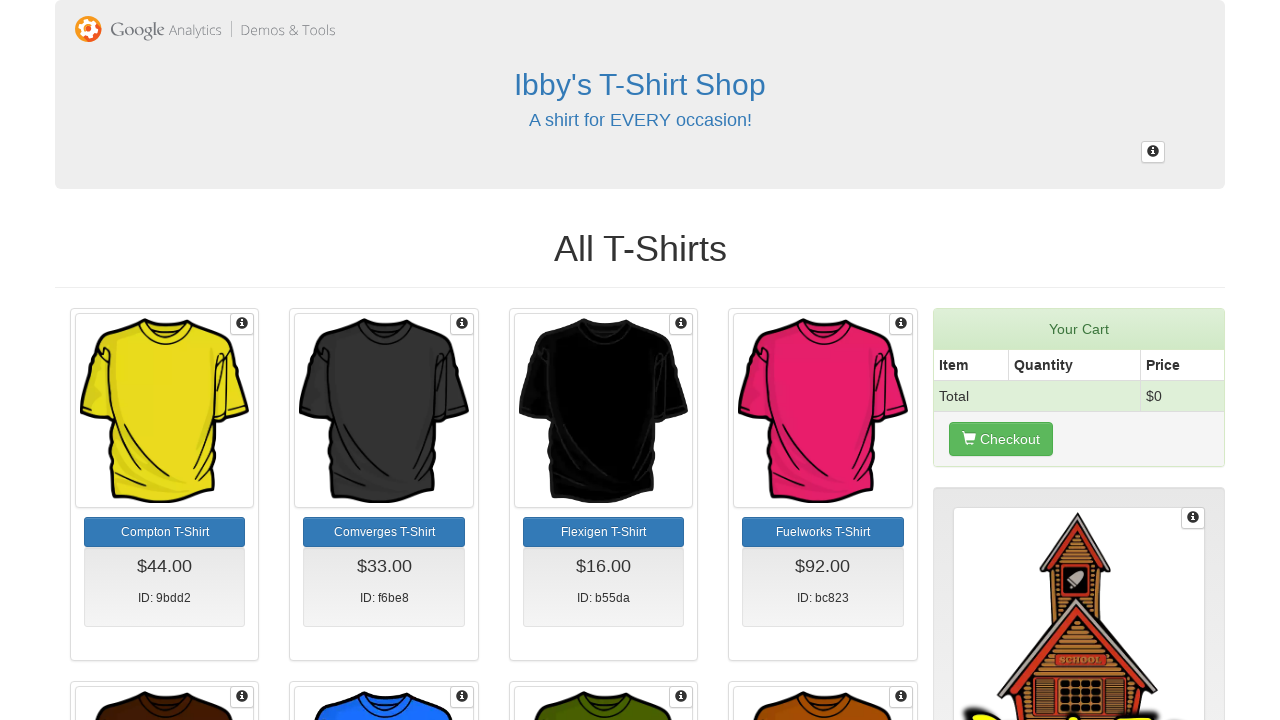

Clicked on product from homepage at (165, 411) on #homepage-9bdd2-1
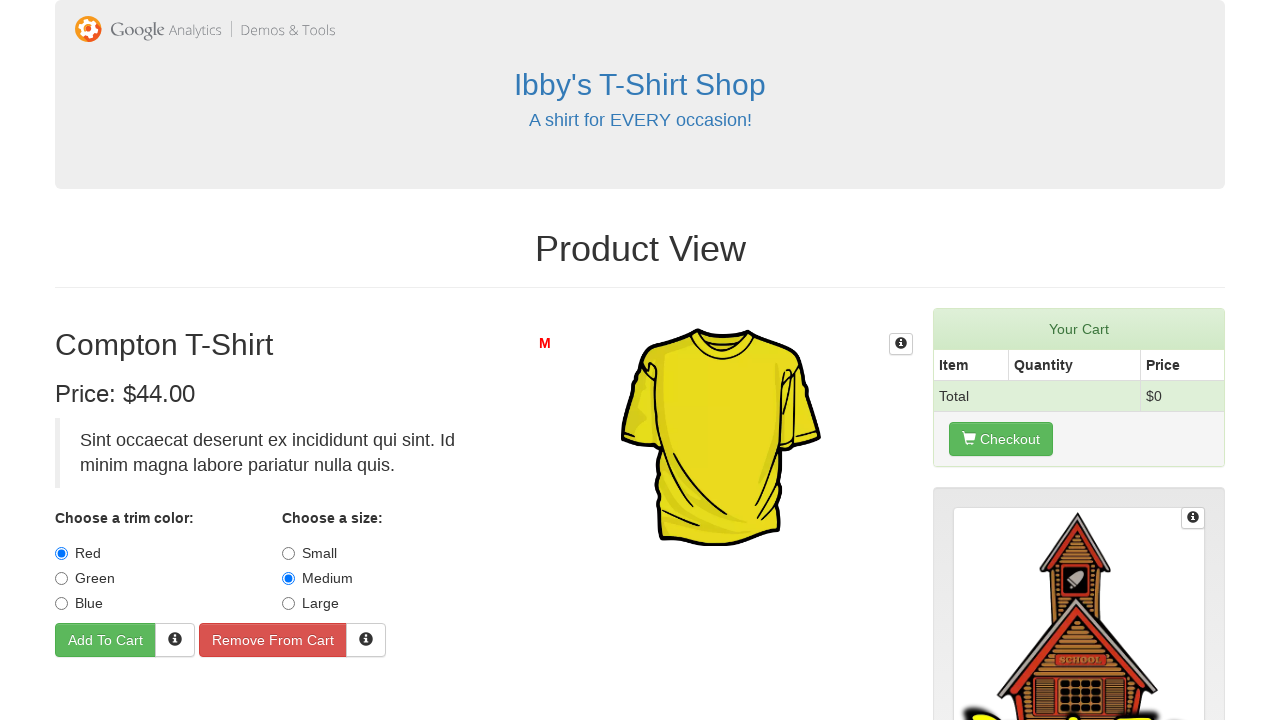

Clicked Add to Cart button on product page at (106, 640) on #addToCart
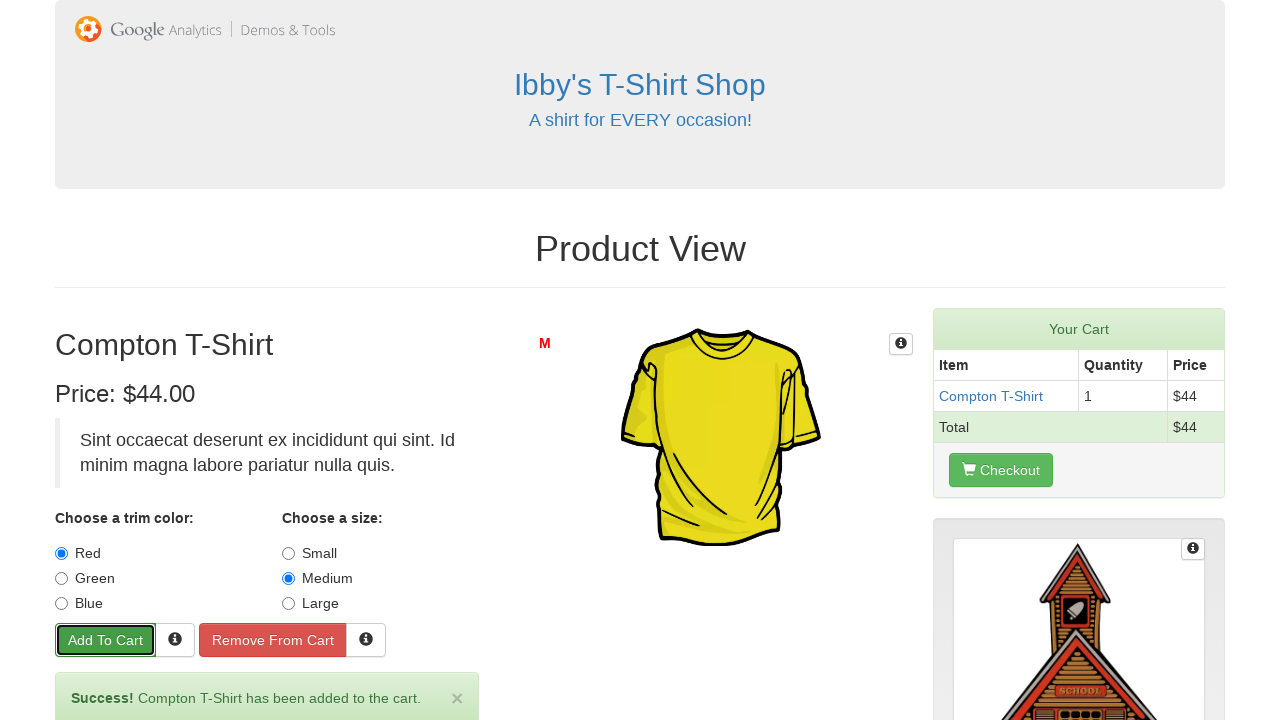

Waited for cart action to complete
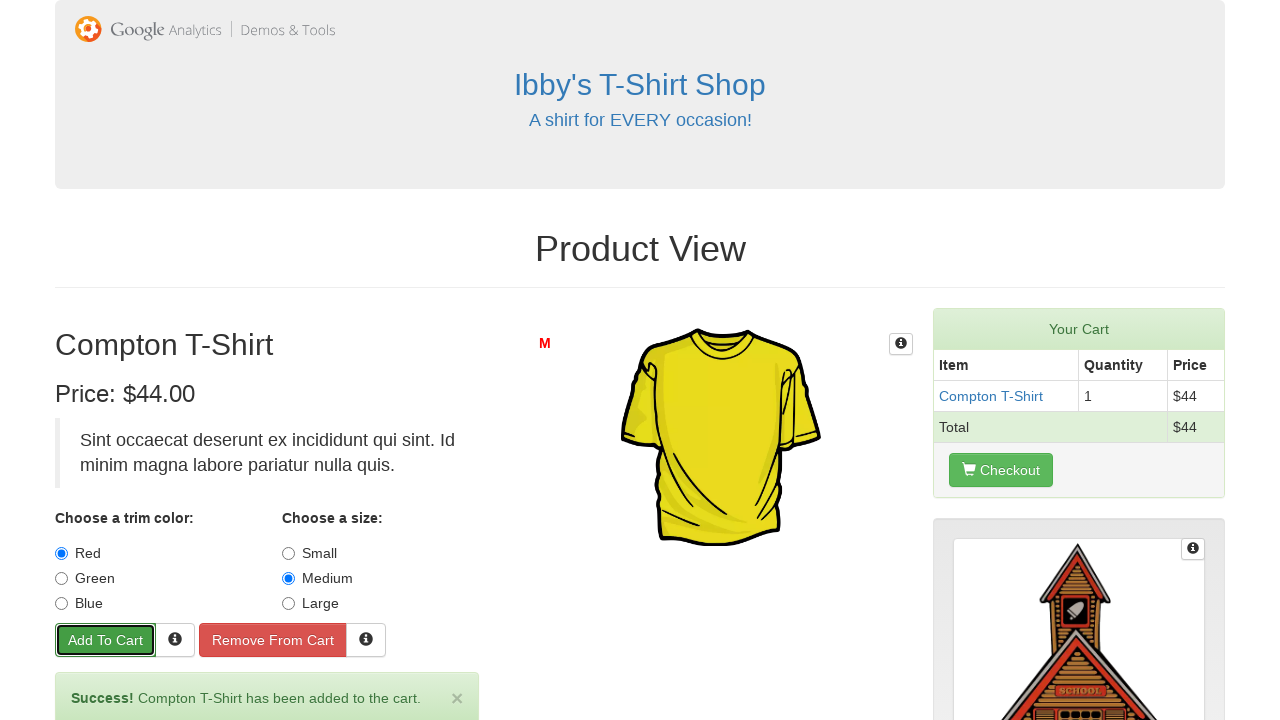

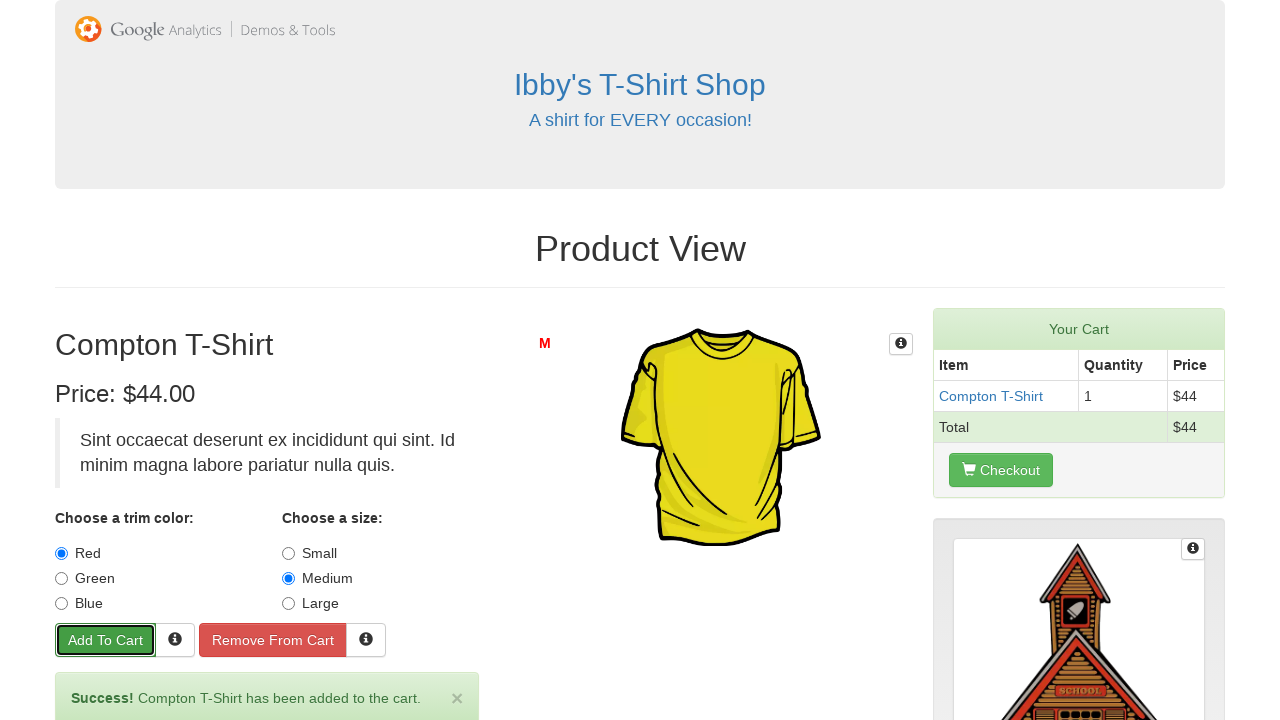